Tests drag and drop slider functionality by dragging a slider from value 15 to 95

Starting URL: https://www.lambdatest.com/selenium-playground

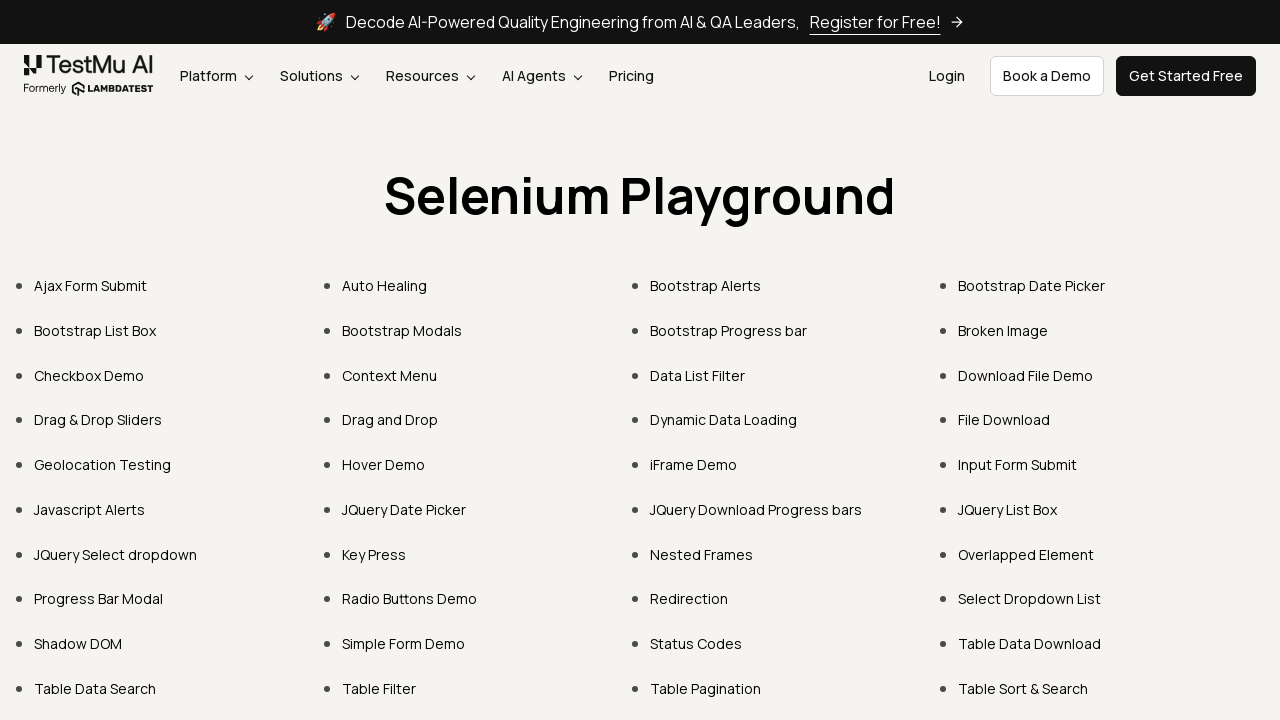

Clicked 'Drag & Drop Sliders' menu item at (98, 420) on xpath=//div[@class='container__selenium']//li[13]//a
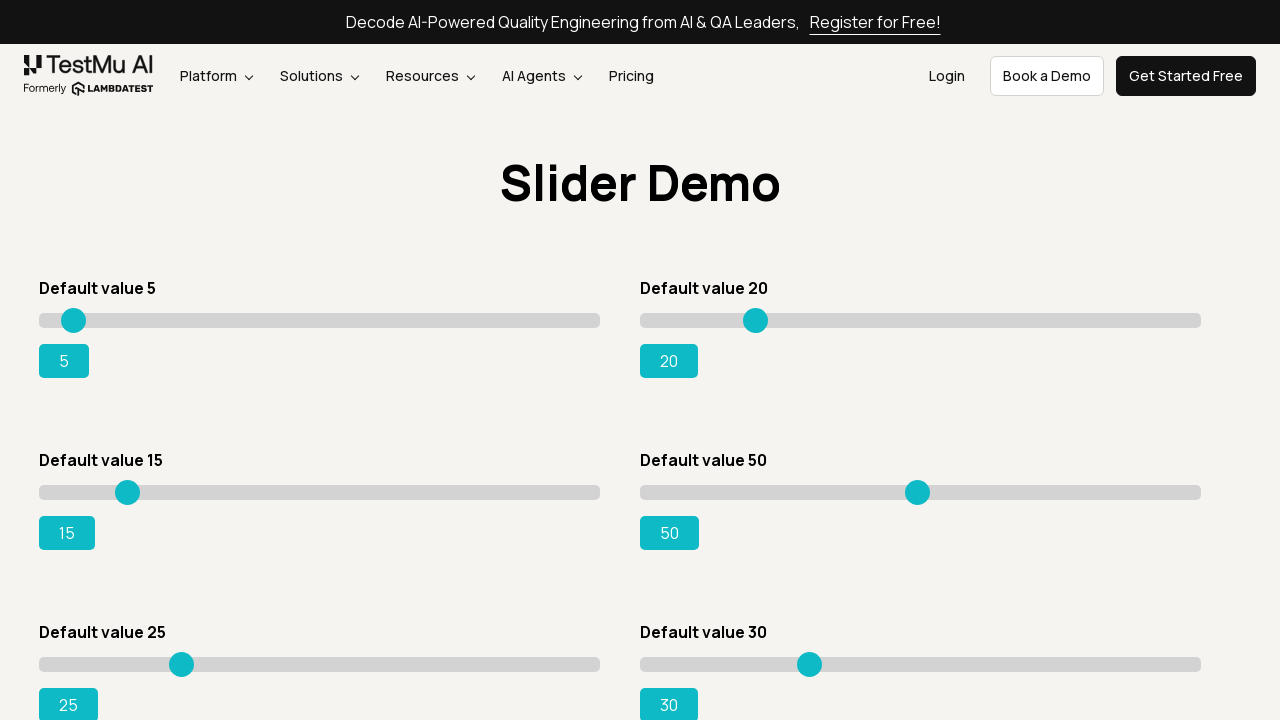

Located the drag and drop slider element
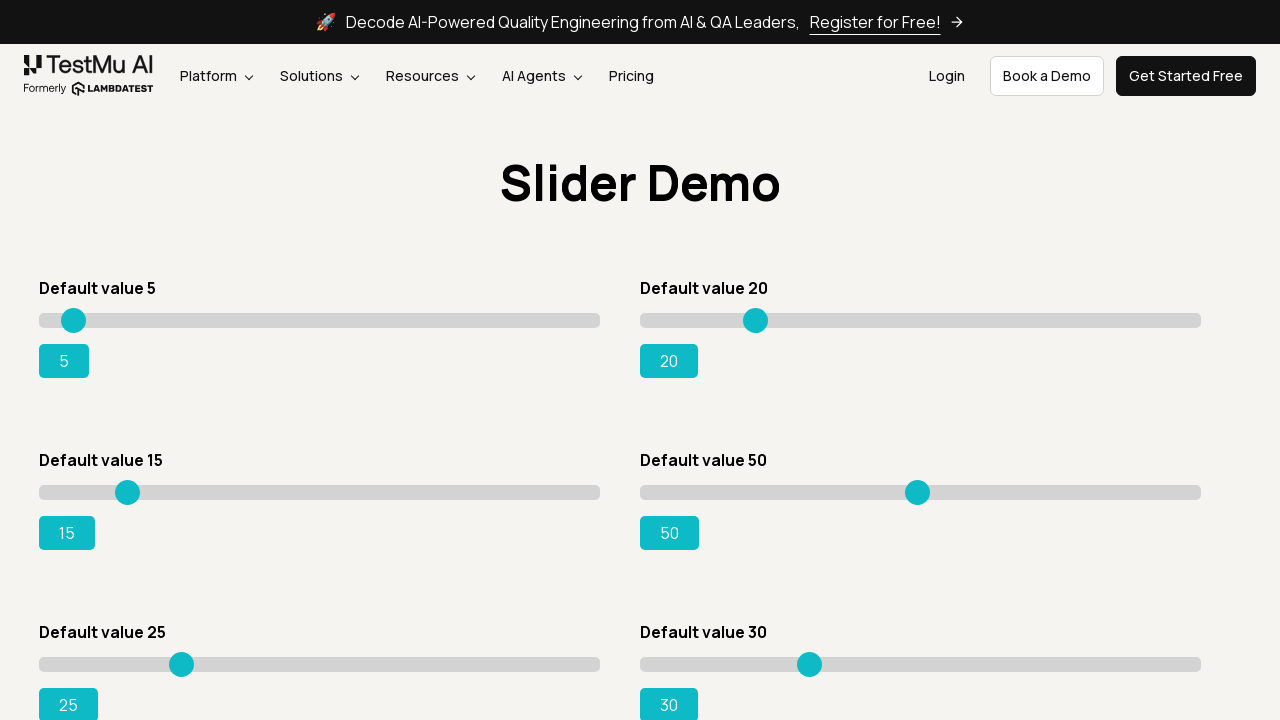

Dragged slider to value 95 on xpath=//div[@id='slider3']//input
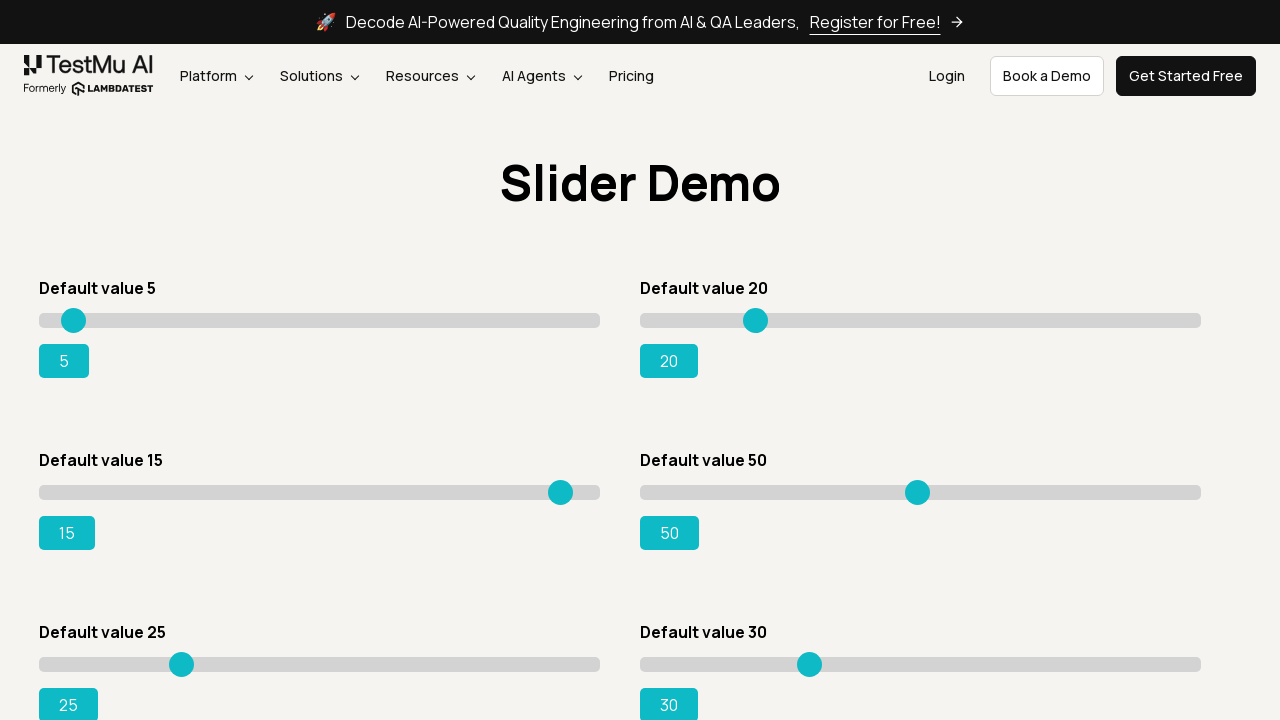

Verified slider output element displays success value
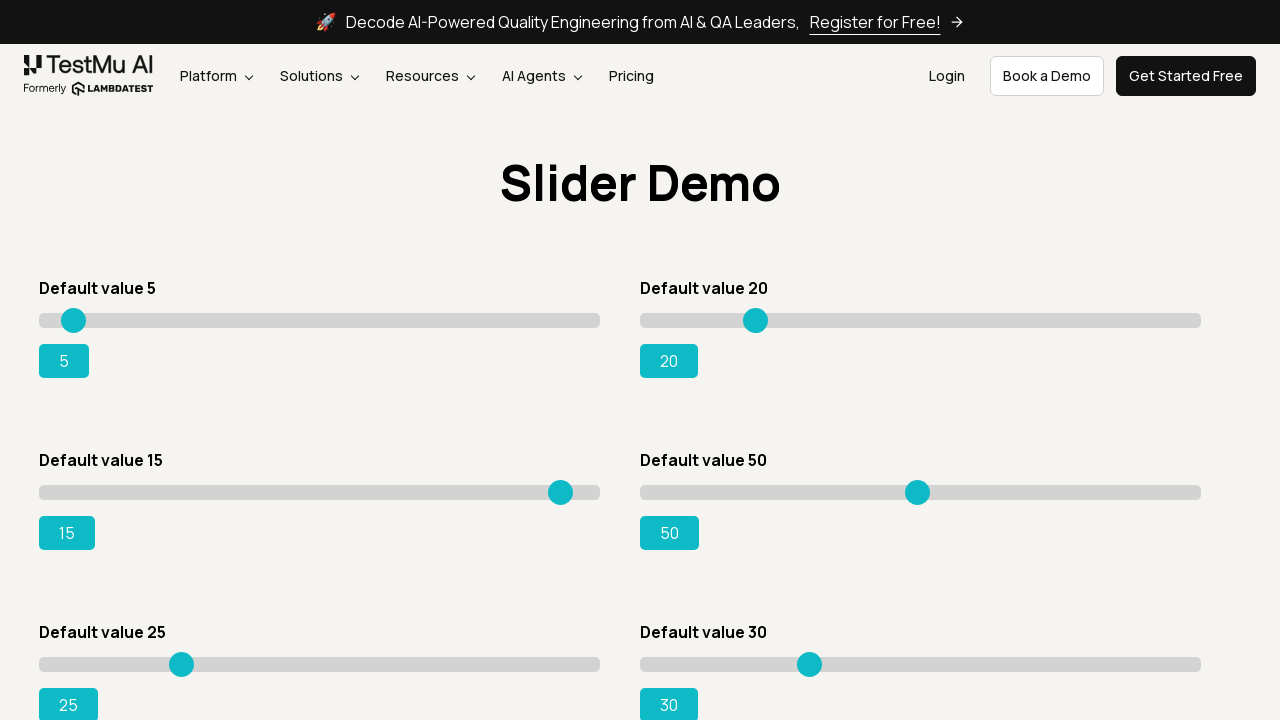

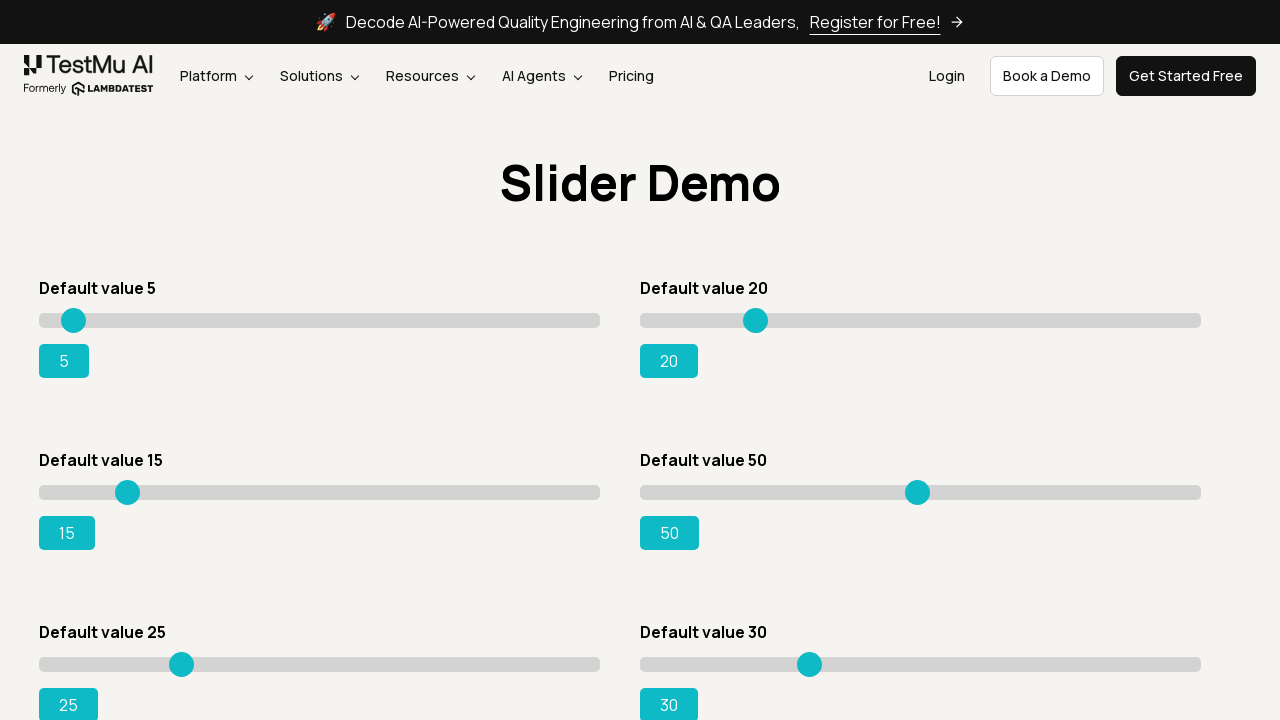